Tests different types of button clicks (single click, double click, and right click) on a demo page

Starting URL: https://demoqa.com/buttons

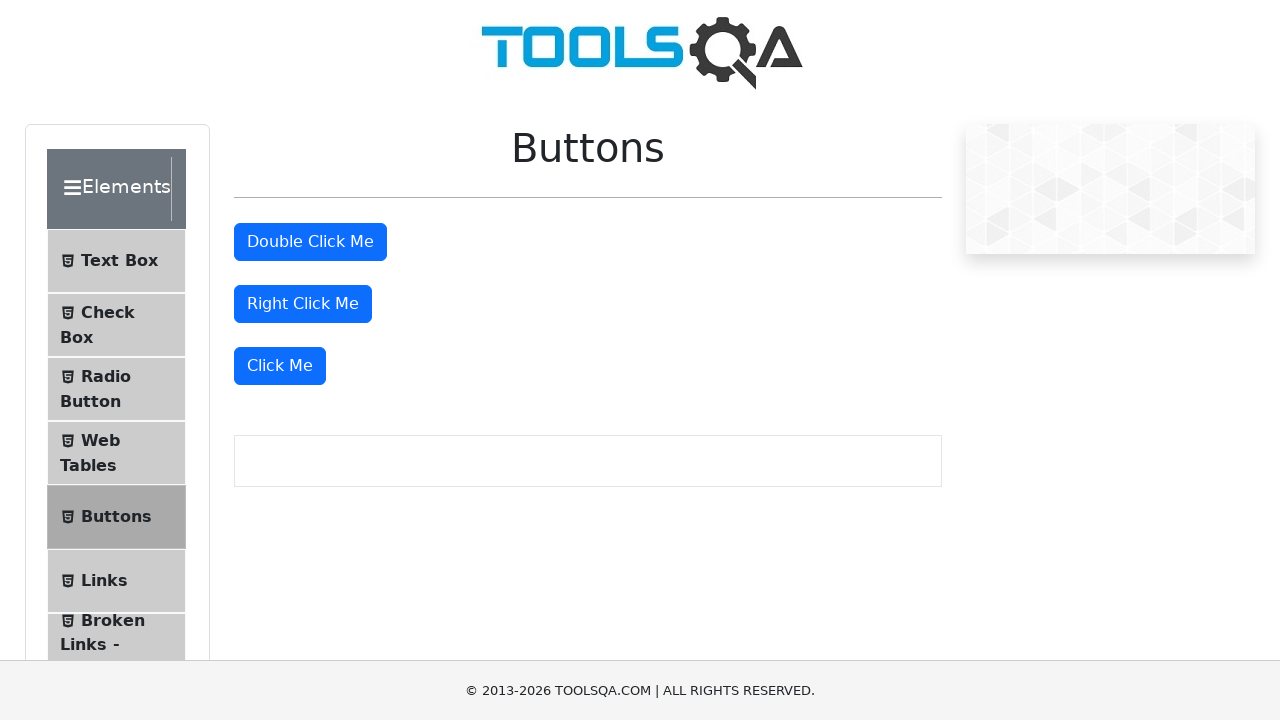

Performed single click on 'Click Me' button at (280, 366) on xpath=//button[text()='Click Me']
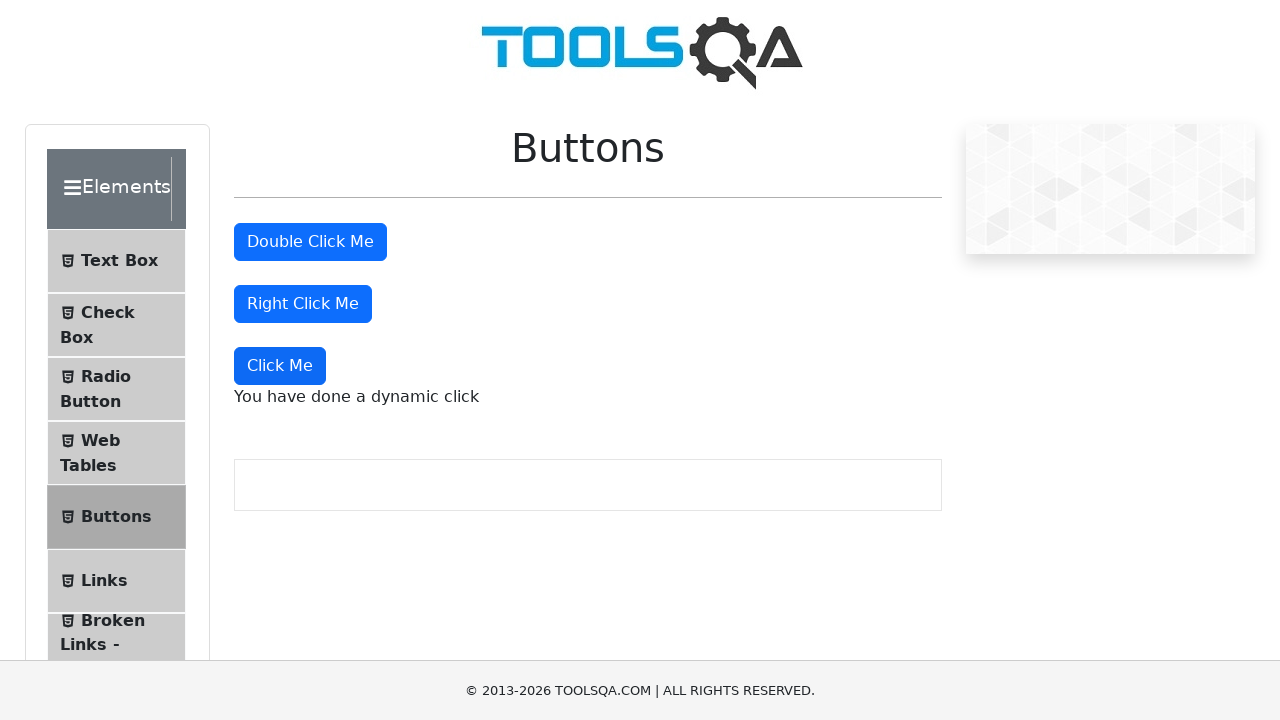

Performed double click on double-click button at (310, 242) on #doubleClickBtn
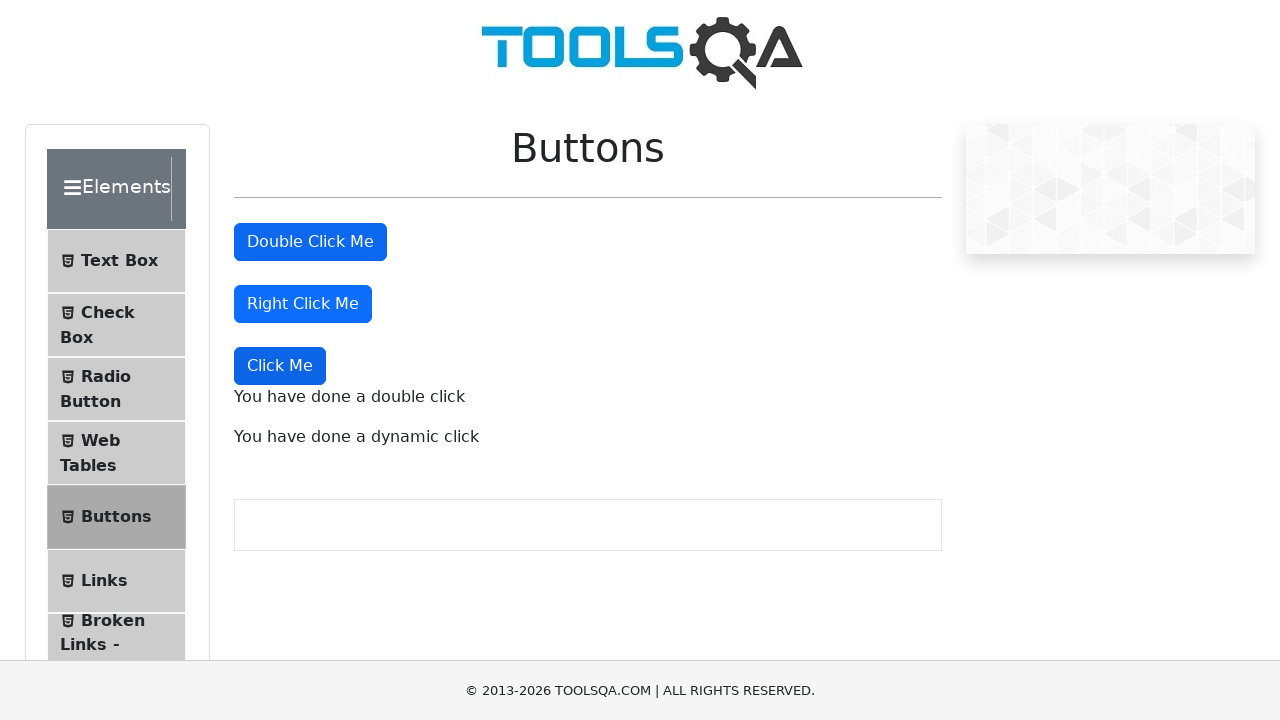

Performed right click on right-click button at (303, 304) on #rightClickBtn
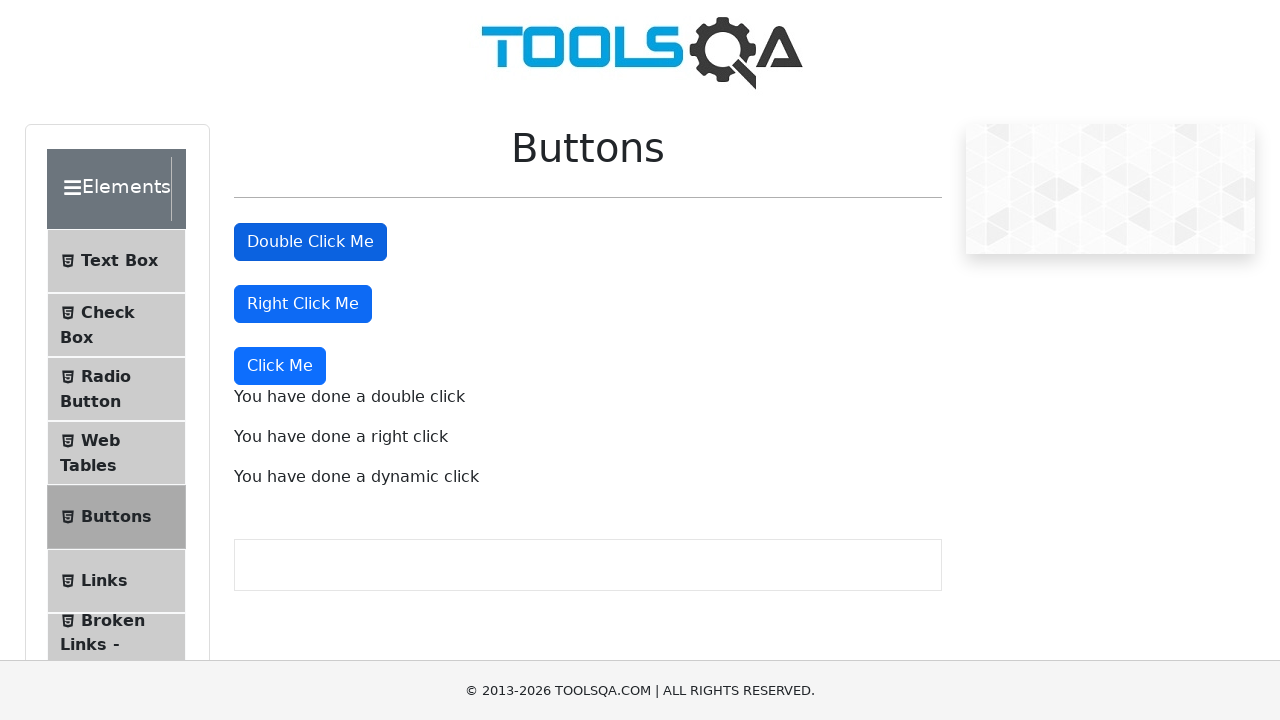

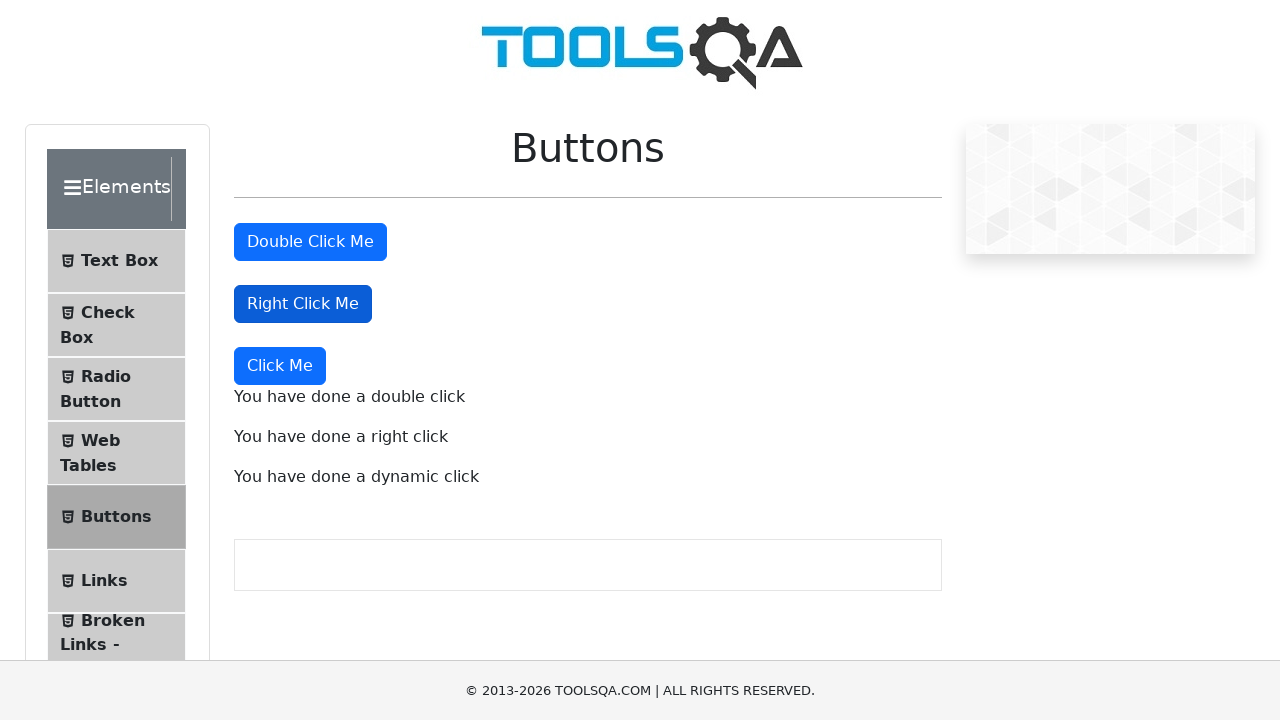